Tests window/tab handling by finding links in a list element, opening each link in a new tab using keyboard shortcuts, and then switching between all opened tabs to verify they loaded correctly.

Starting URL: http://qaclickacademy.com/practice.php

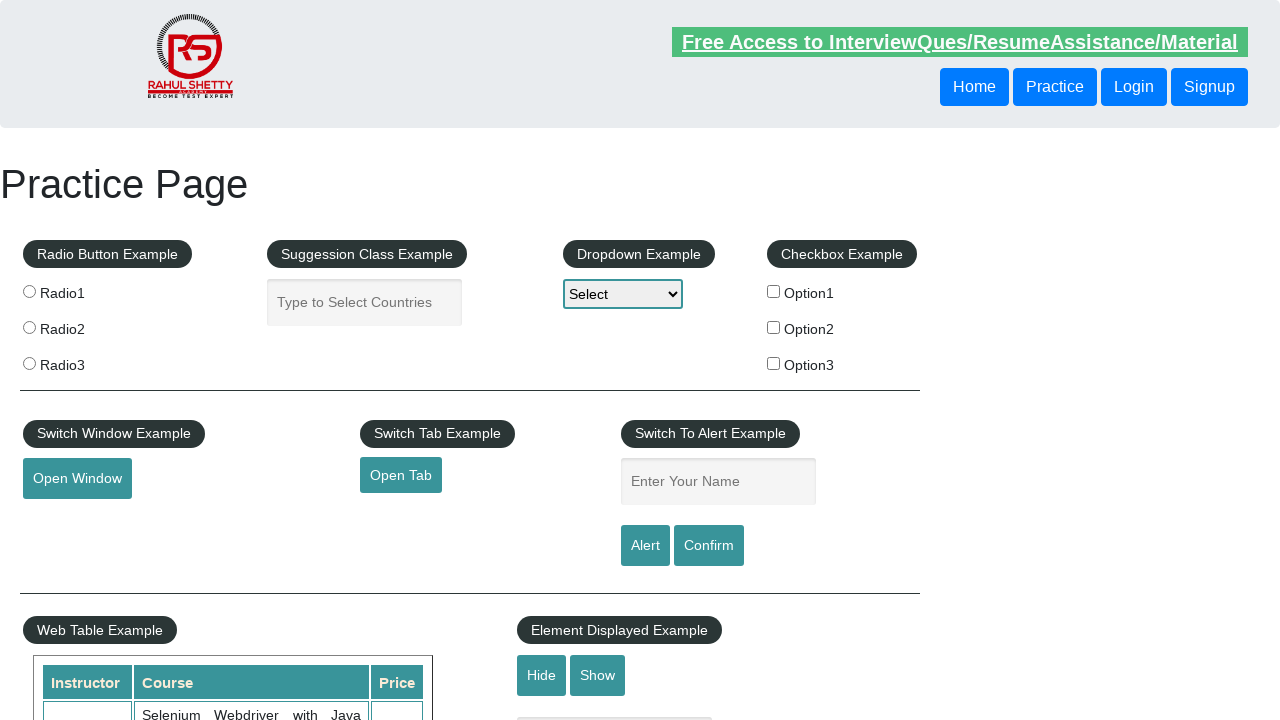

Waited for link container to load
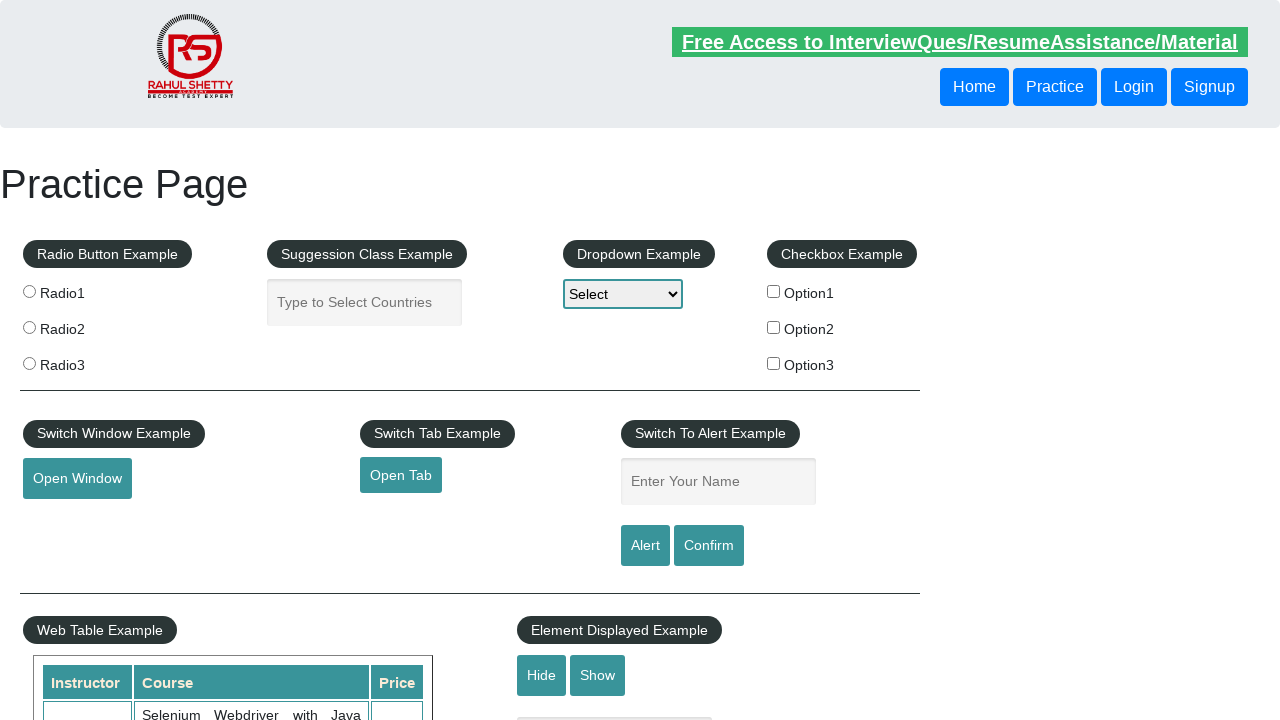

Found 5 links in the list element
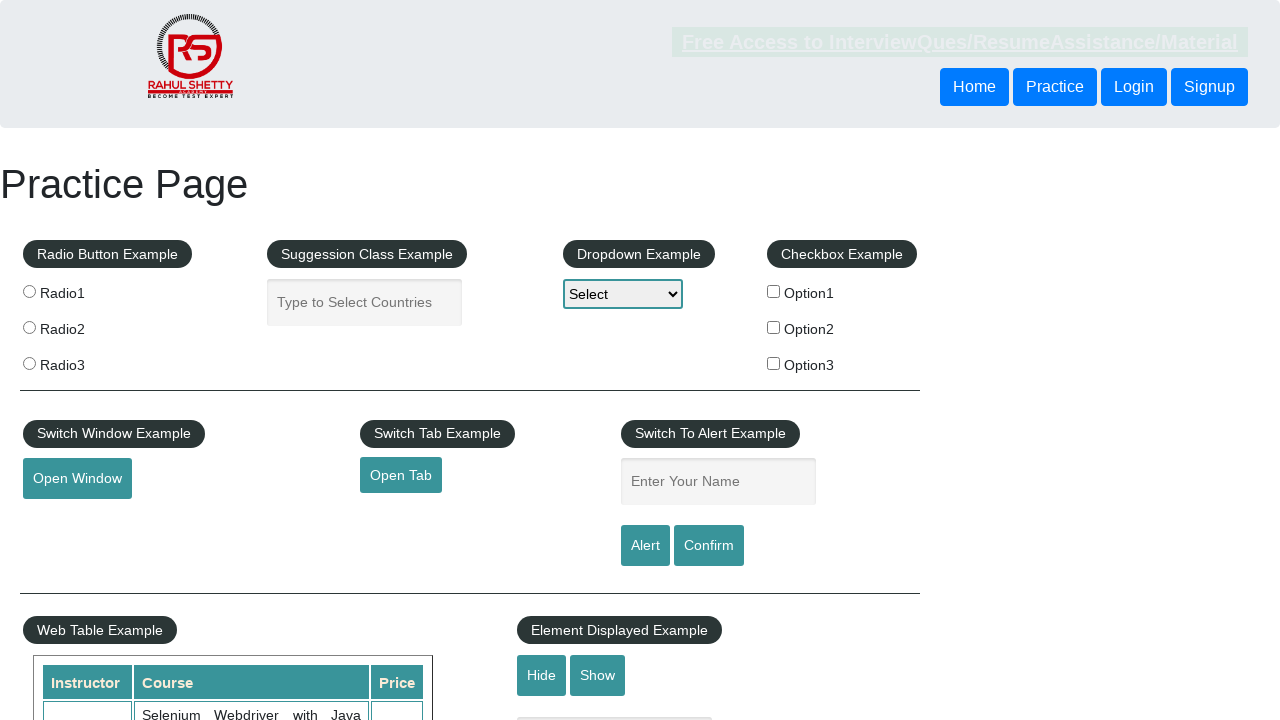

Opened link 1 of 5 in new tab using Ctrl+Enter on xpath=//td[1]//ul[1]//a >> nth=0
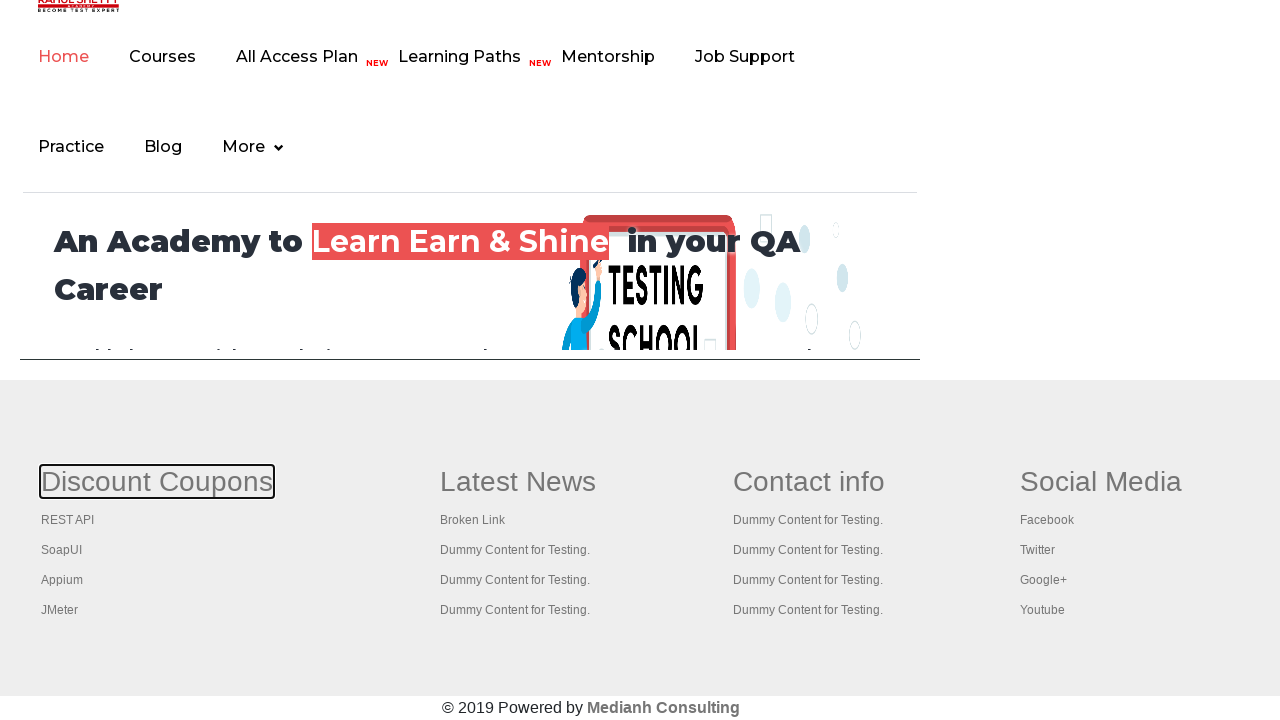

Waited 2 seconds for link 1 to load in new tab
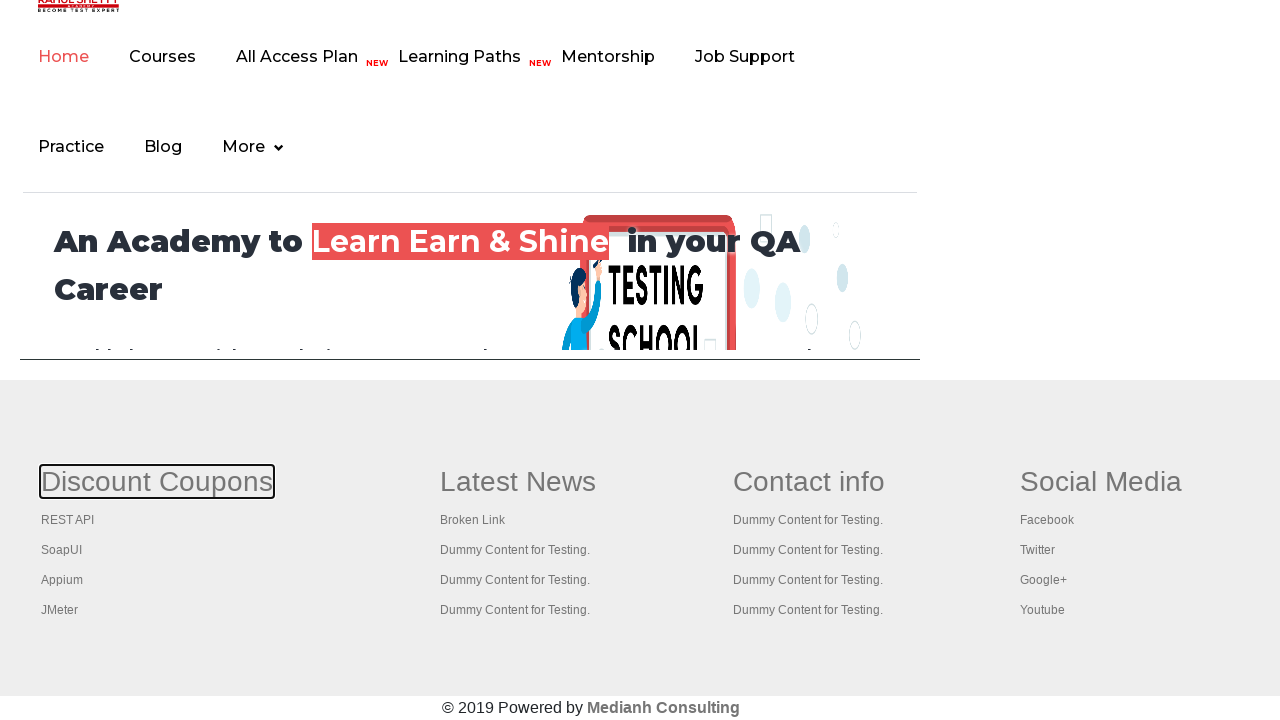

Opened link 2 of 5 in new tab using Ctrl+Enter on xpath=//td[1]//ul[1]//a >> nth=1
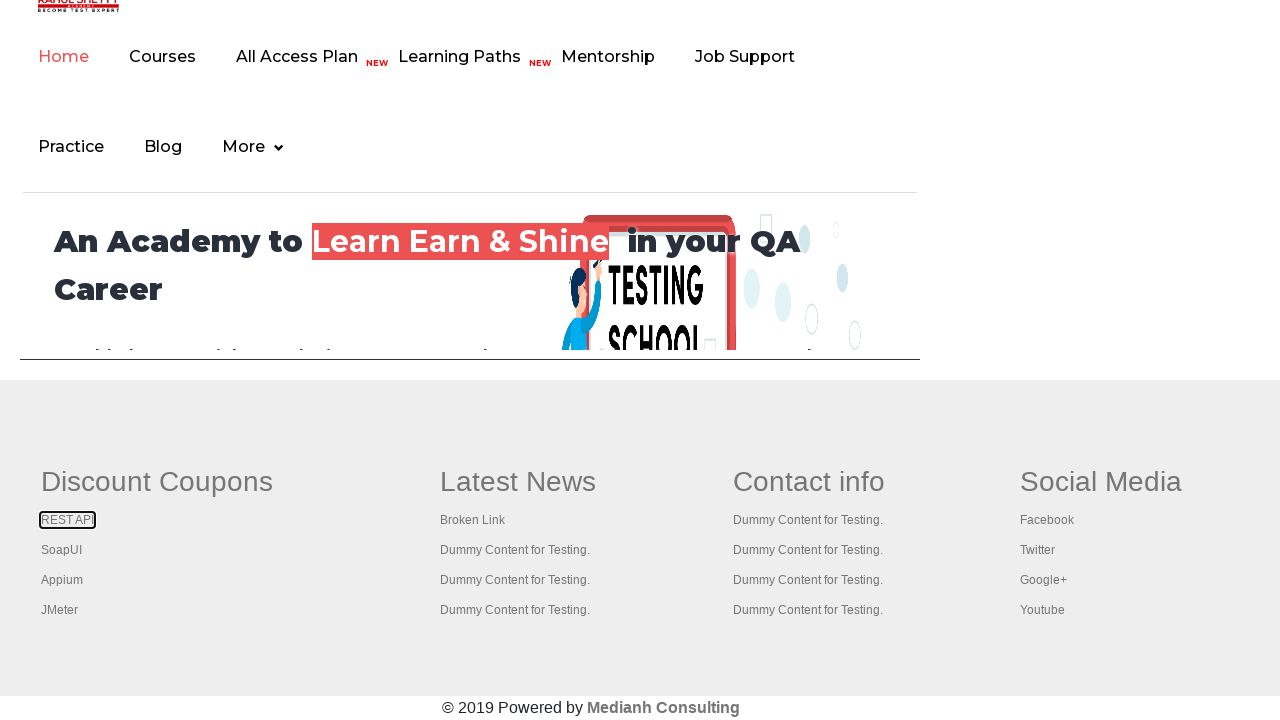

Waited 2 seconds for link 2 to load in new tab
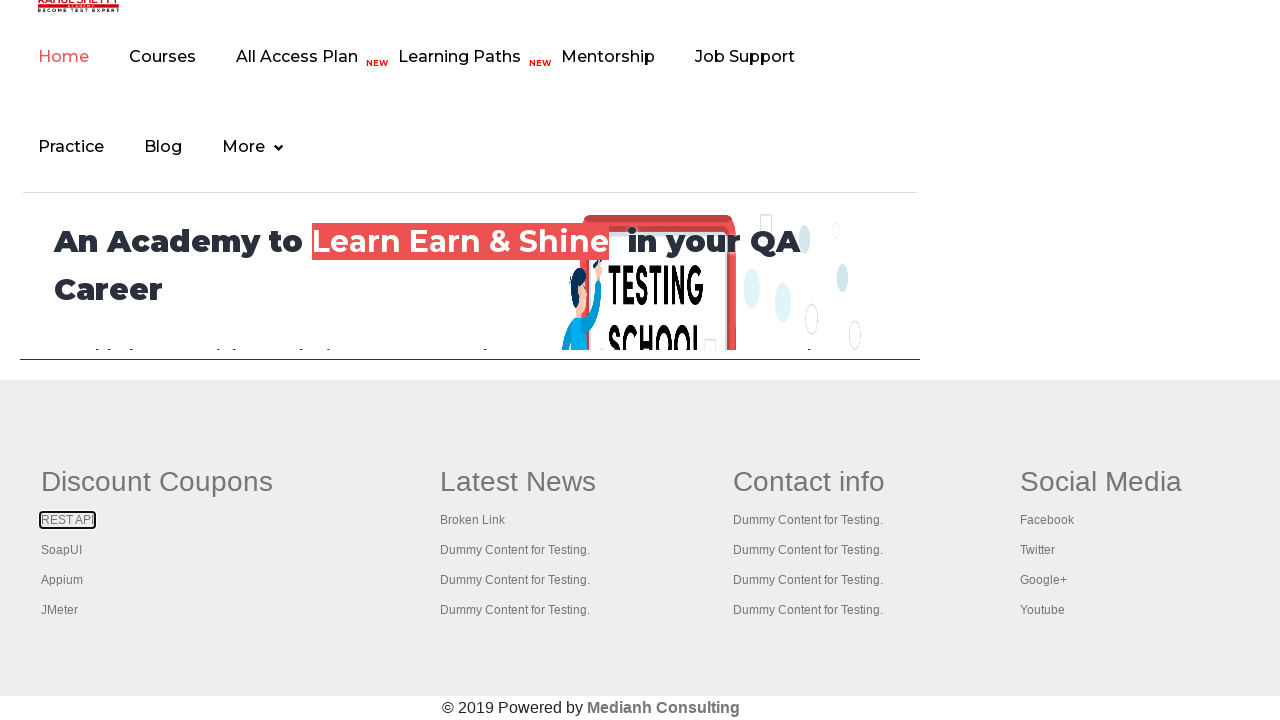

Opened link 3 of 5 in new tab using Ctrl+Enter on xpath=//td[1]//ul[1]//a >> nth=2
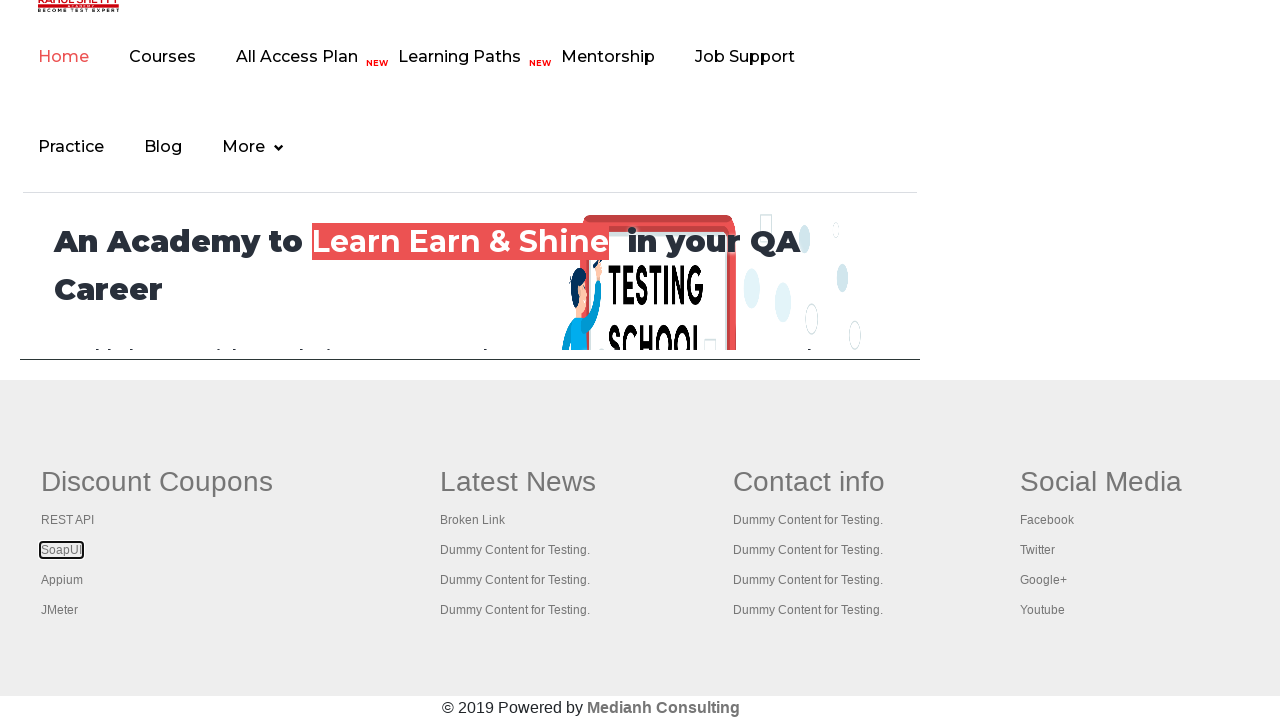

Waited 2 seconds for link 3 to load in new tab
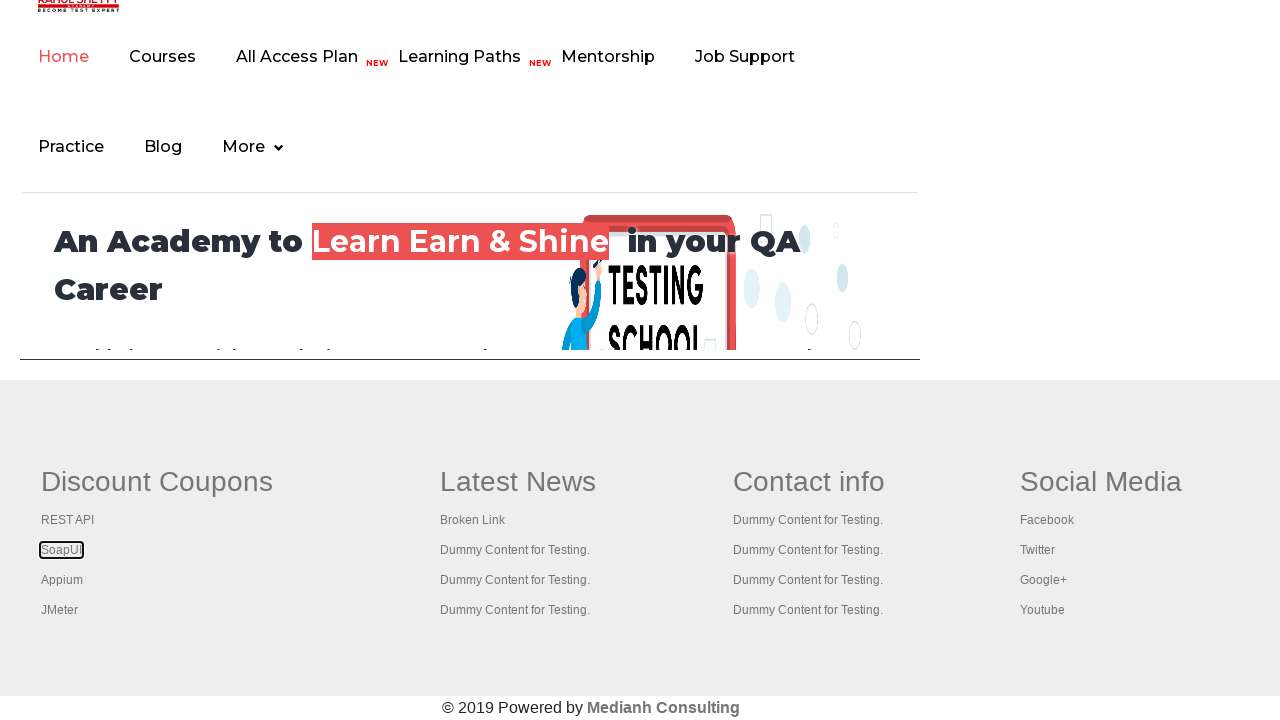

Opened link 4 of 5 in new tab using Ctrl+Enter on xpath=//td[1]//ul[1]//a >> nth=3
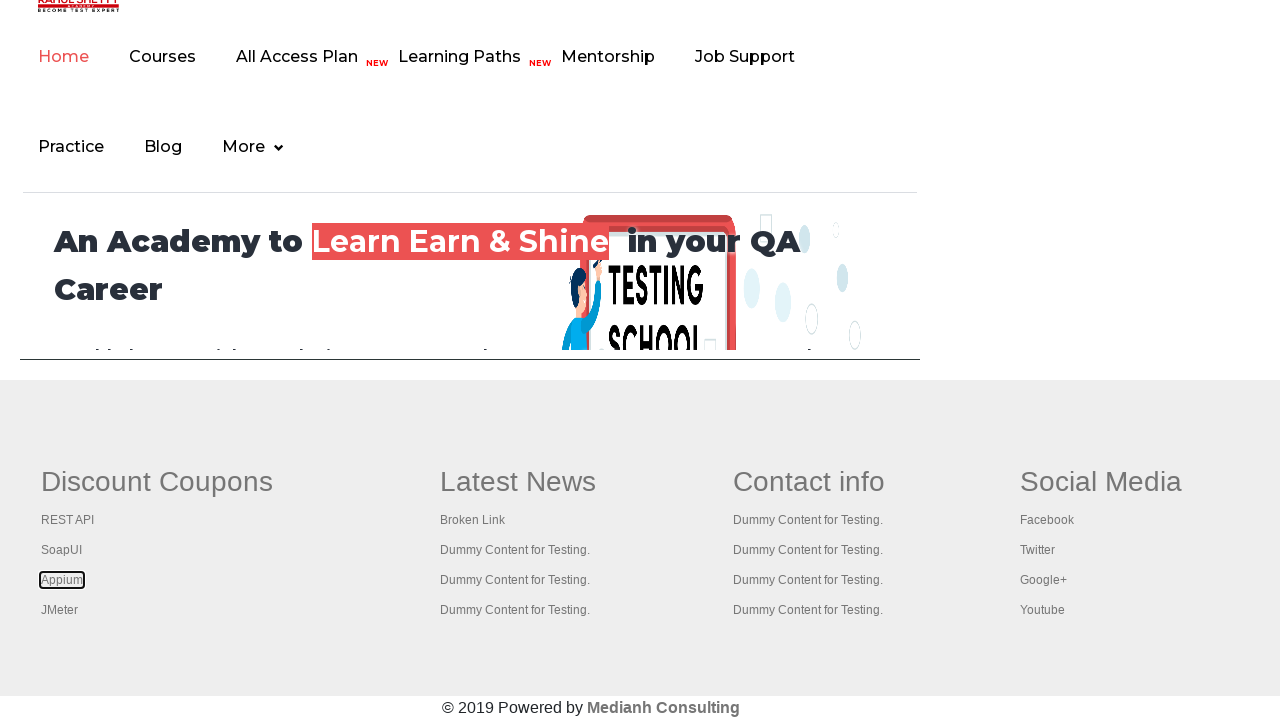

Waited 2 seconds for link 4 to load in new tab
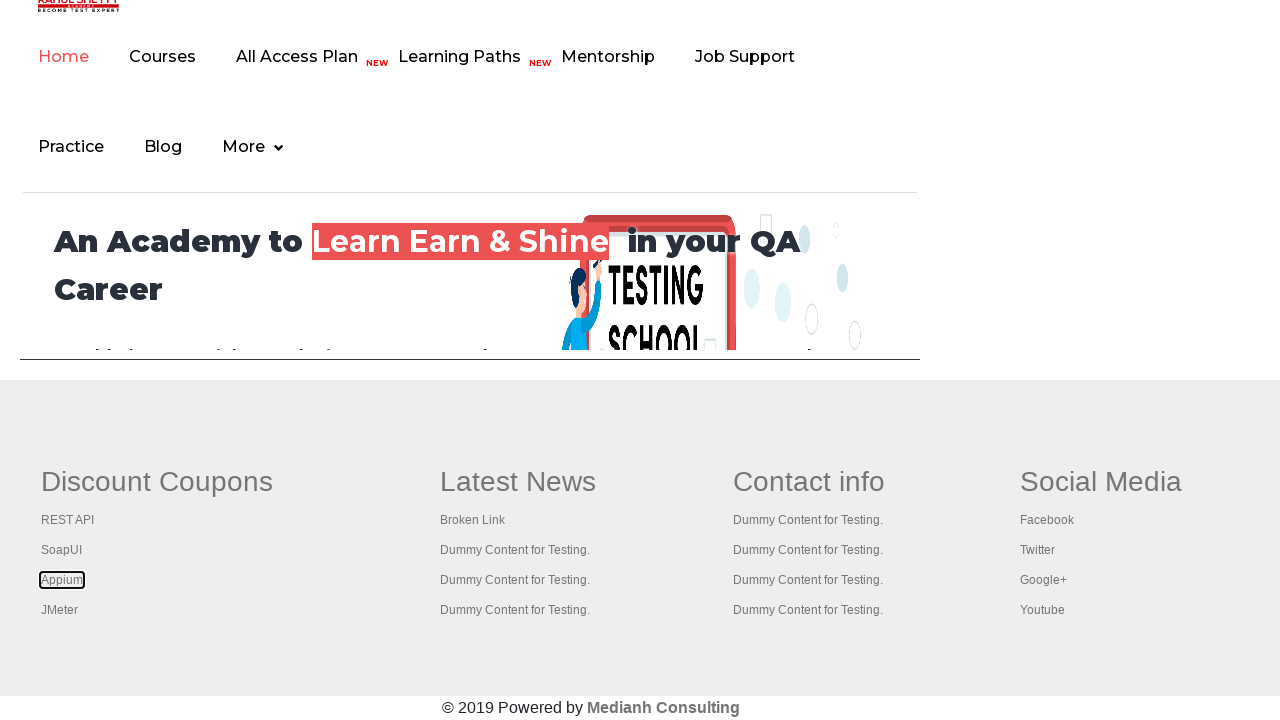

Opened link 5 of 5 in new tab using Ctrl+Enter on xpath=//td[1]//ul[1]//a >> nth=4
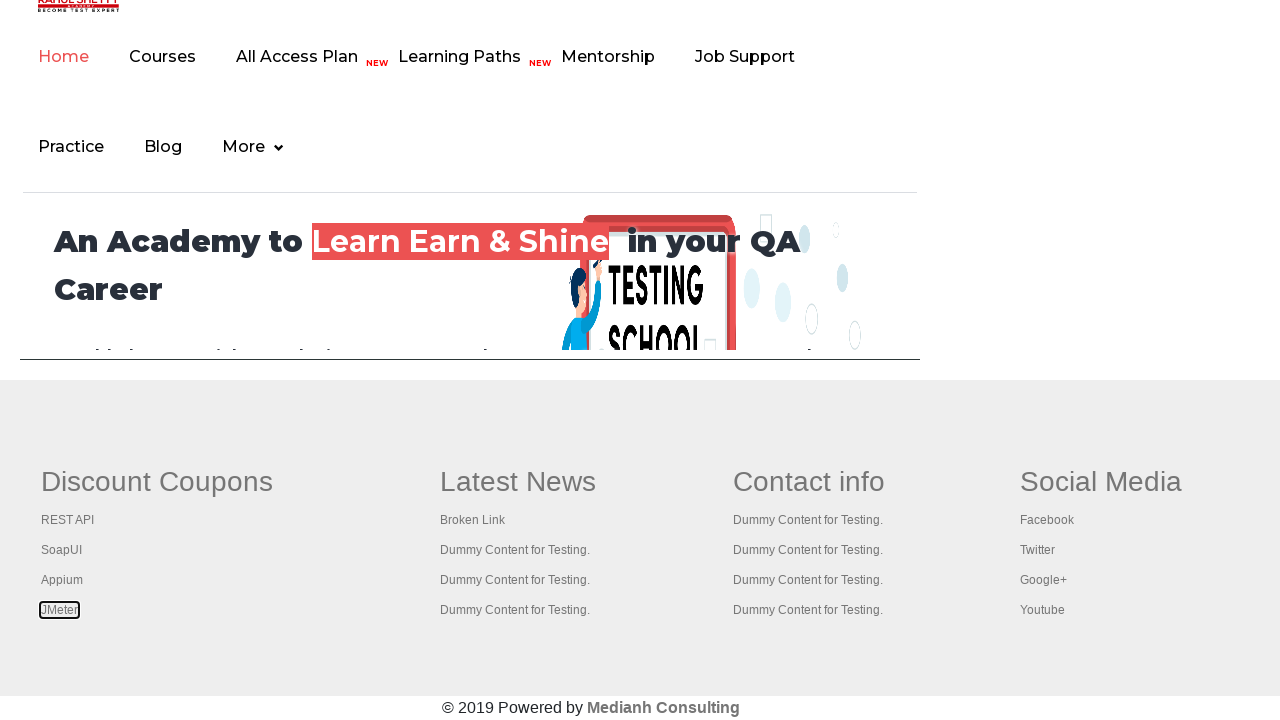

Waited 2 seconds for link 5 to load in new tab
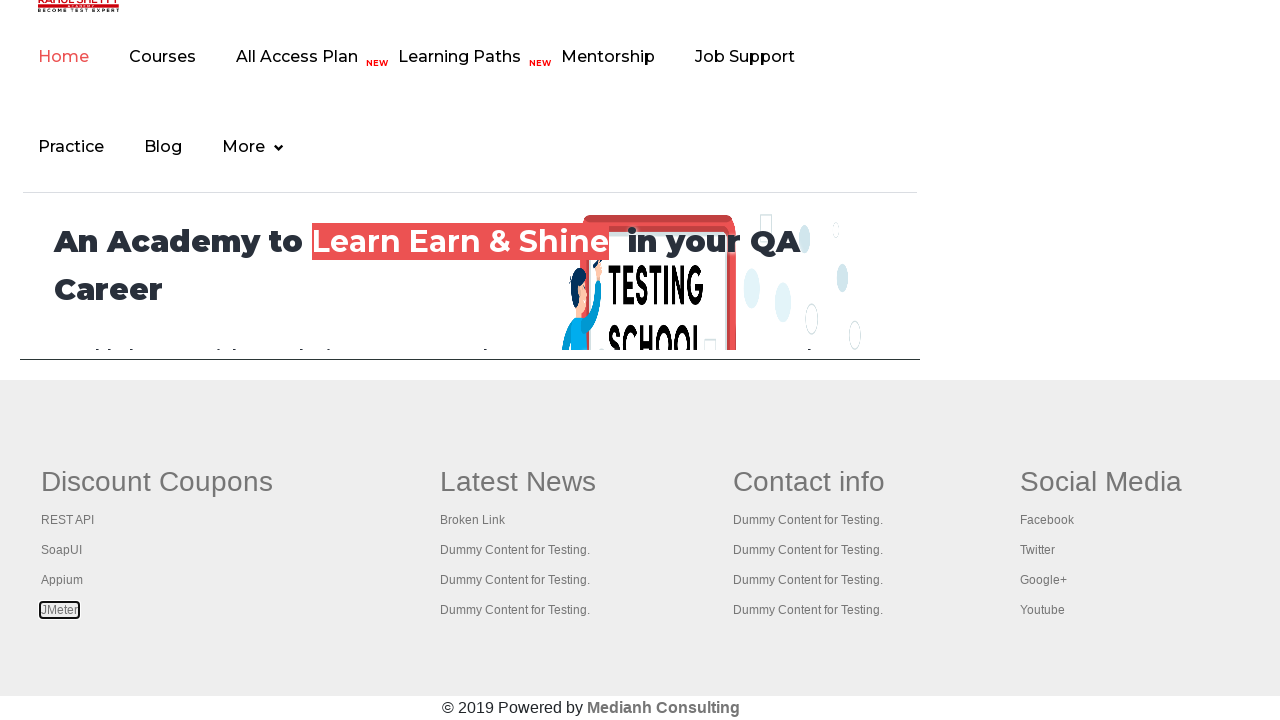

Retrieved all 6 opened tabs from context
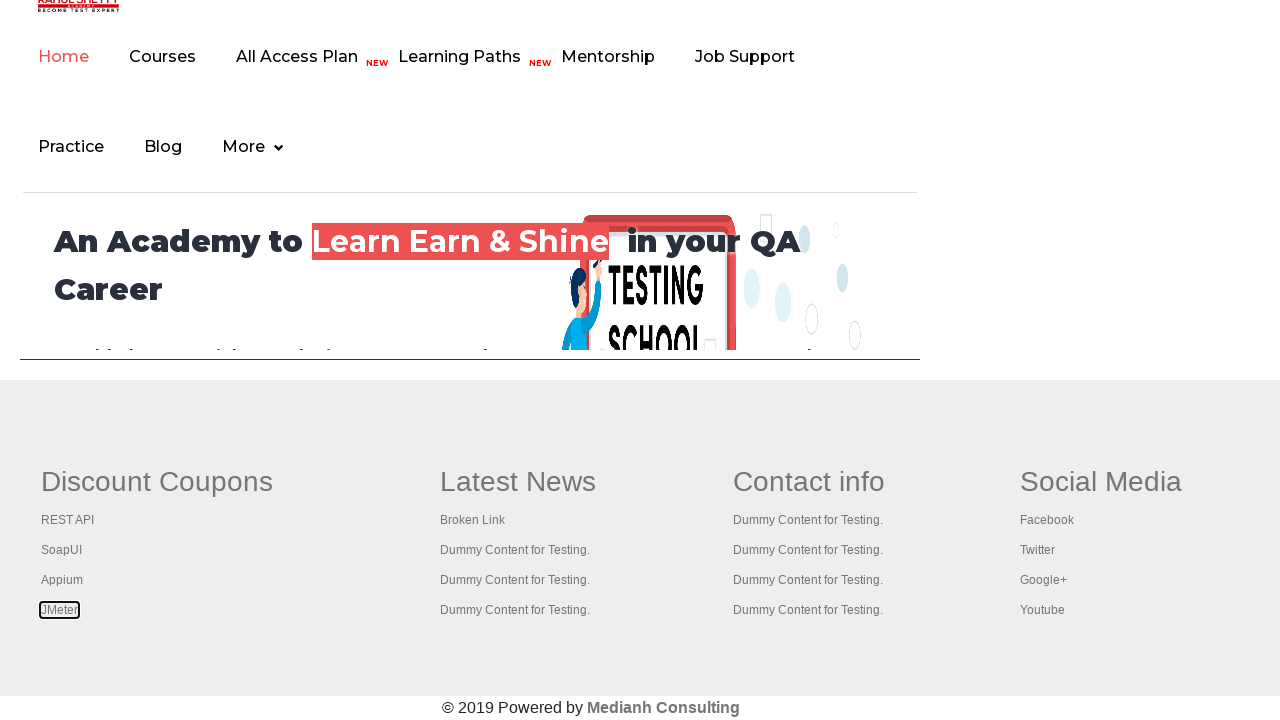

Switched to tab 1 of 6
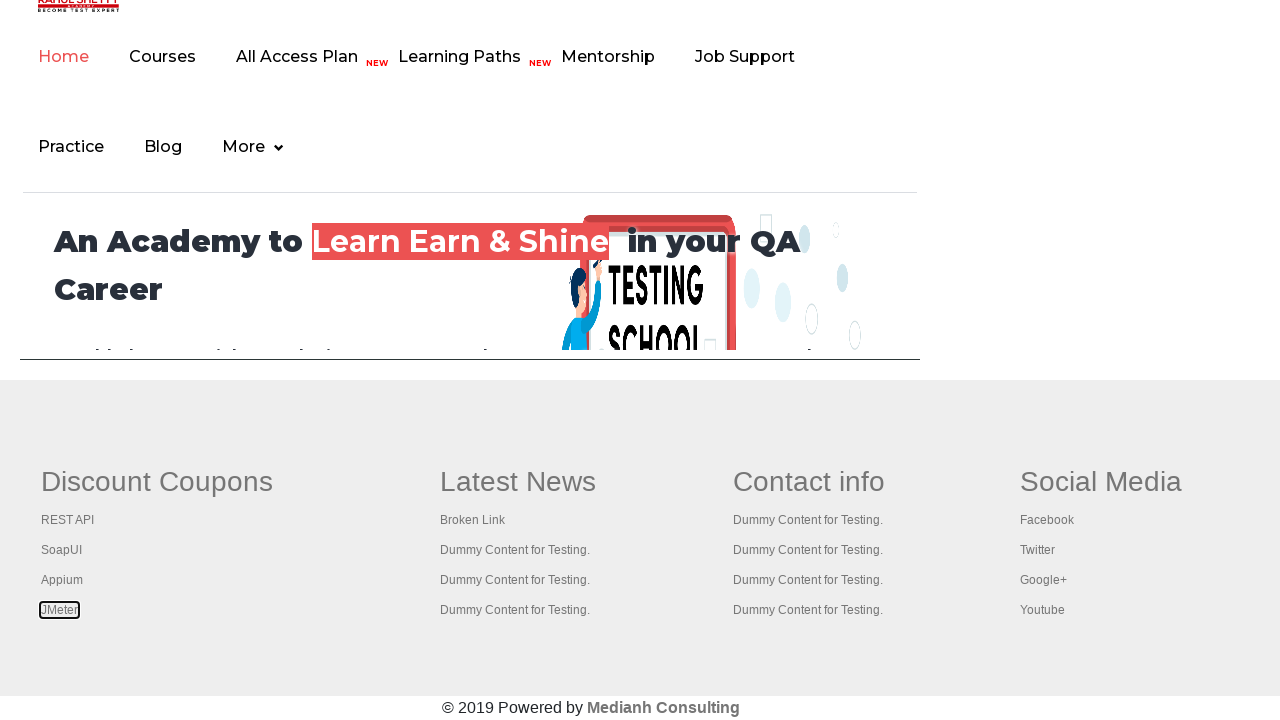

Tab 1 title: Practice Page
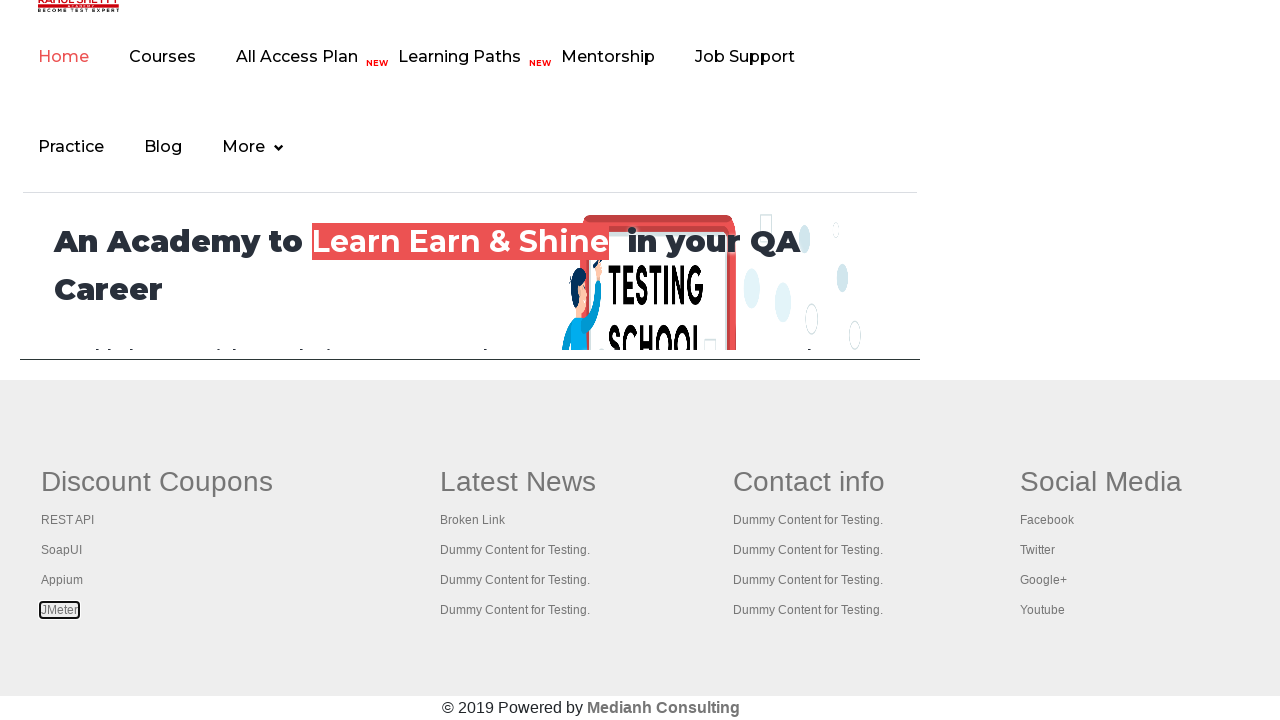

Waited 2 seconds to view tab 1 content
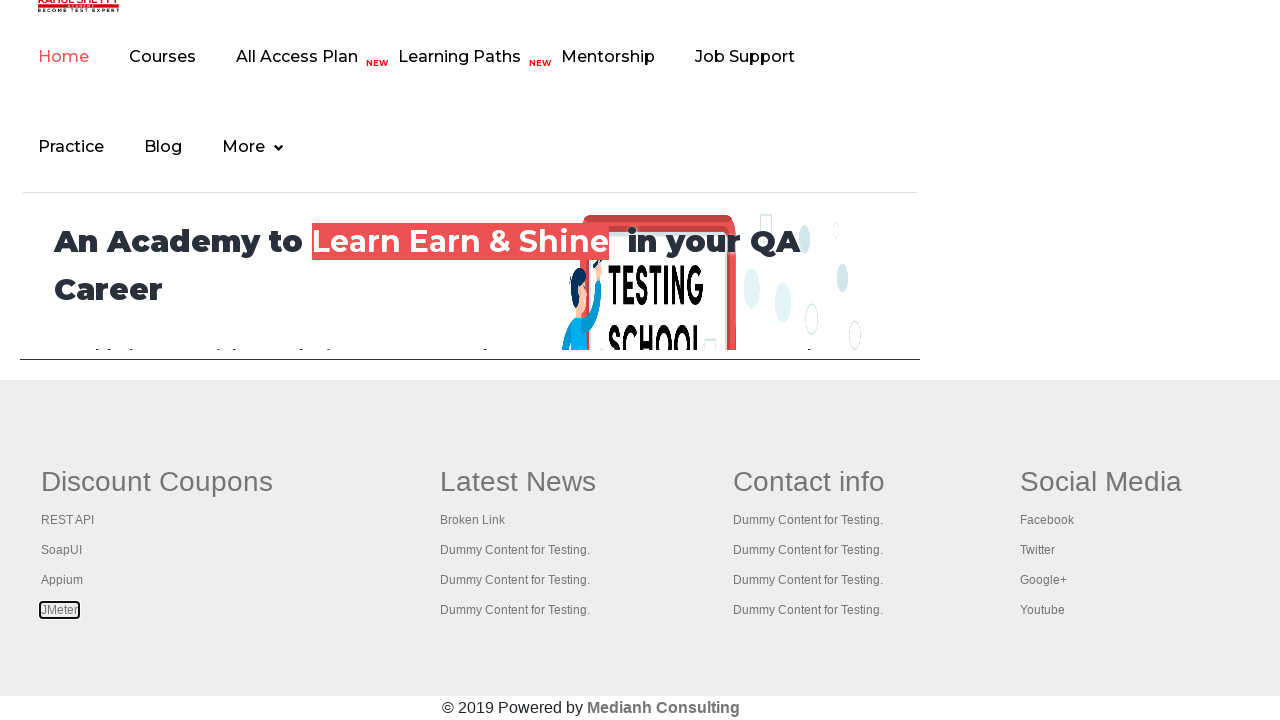

Switched to tab 2 of 6
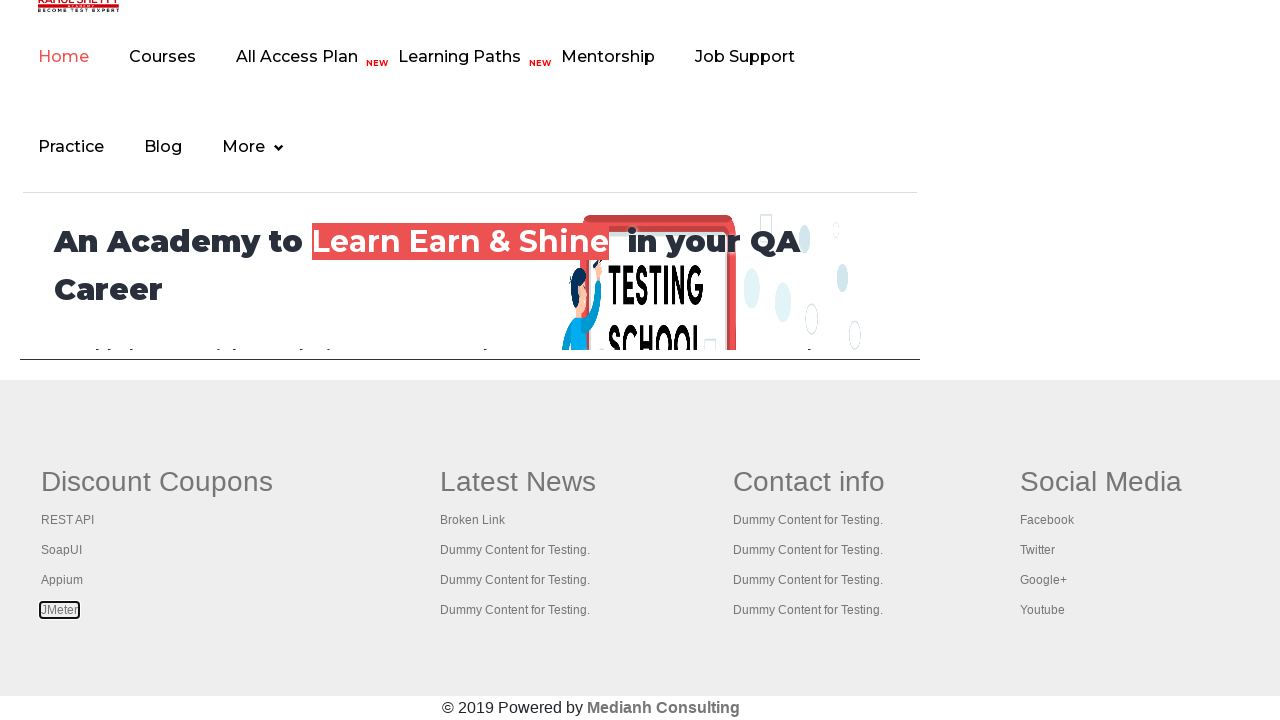

Tab 2 title: Practice Page
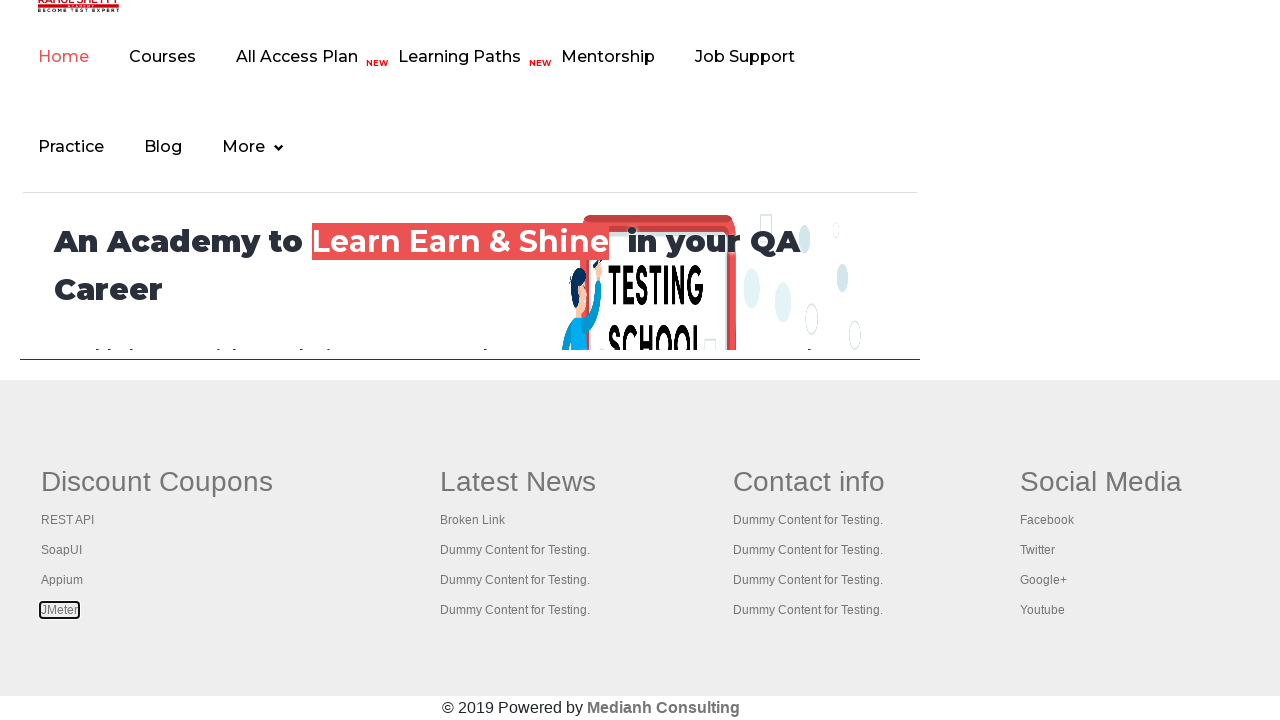

Waited 2 seconds to view tab 2 content
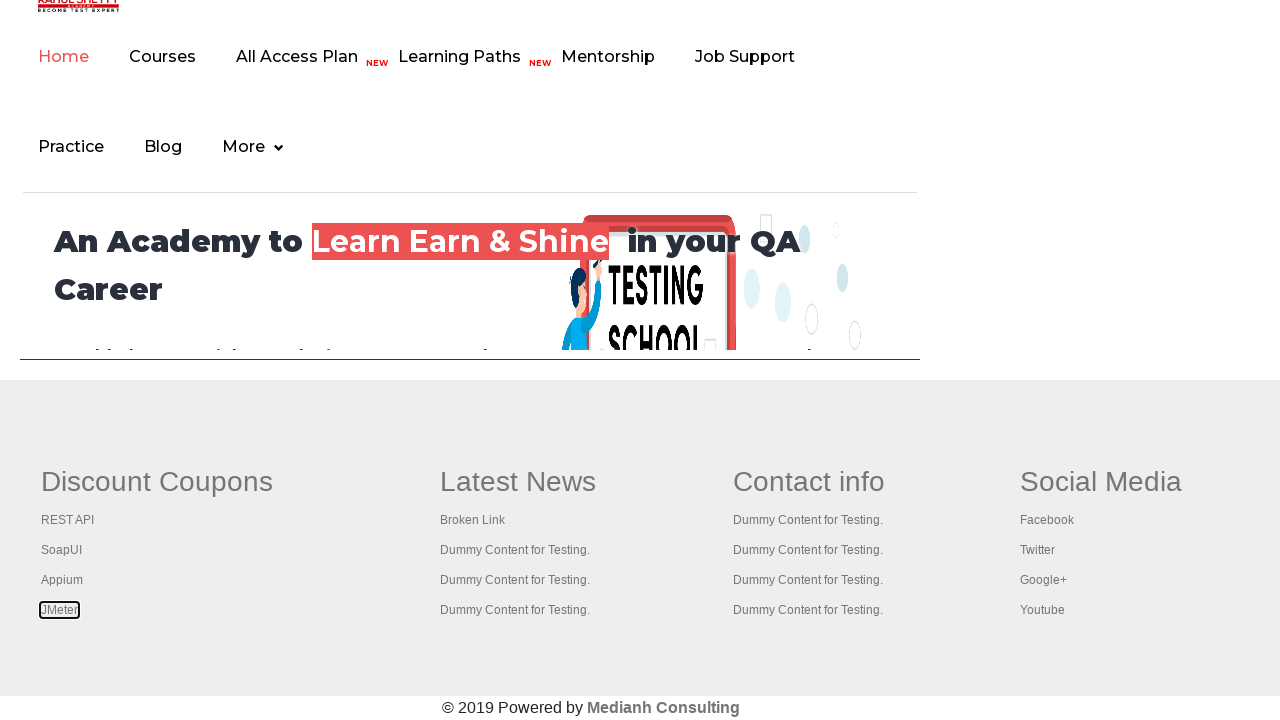

Switched to tab 3 of 6
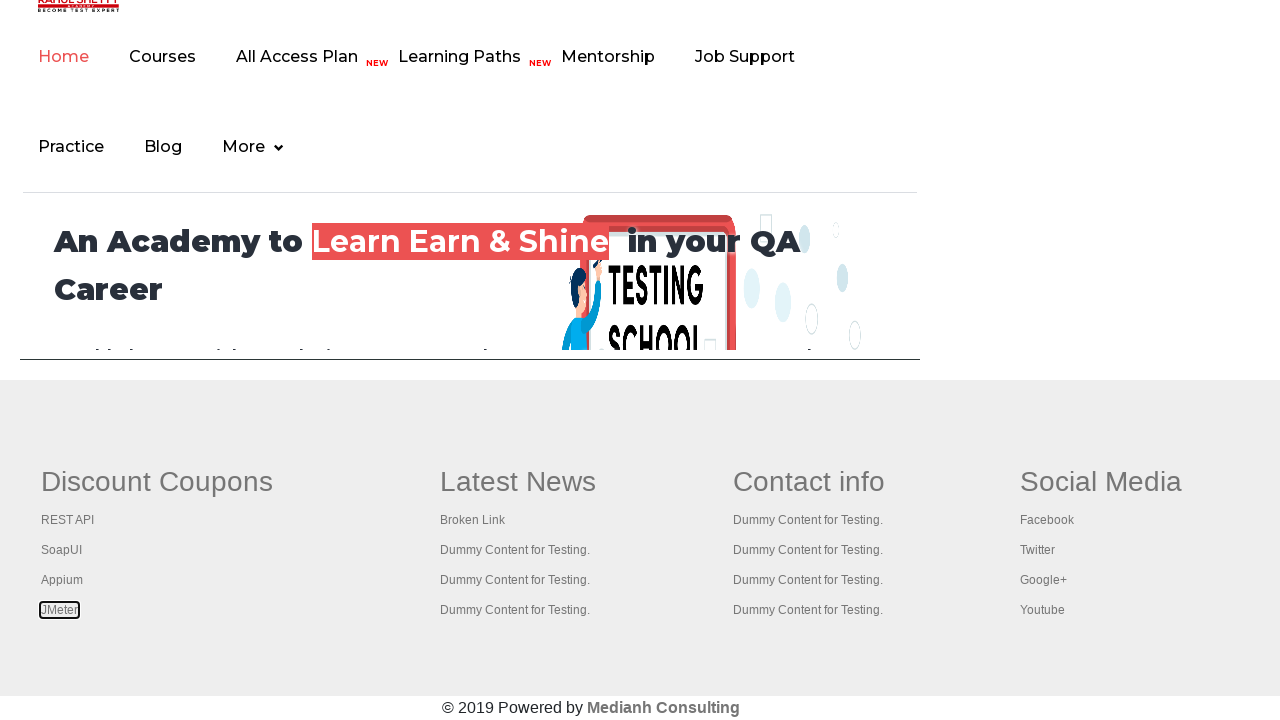

Tab 3 title: REST API Tutorial
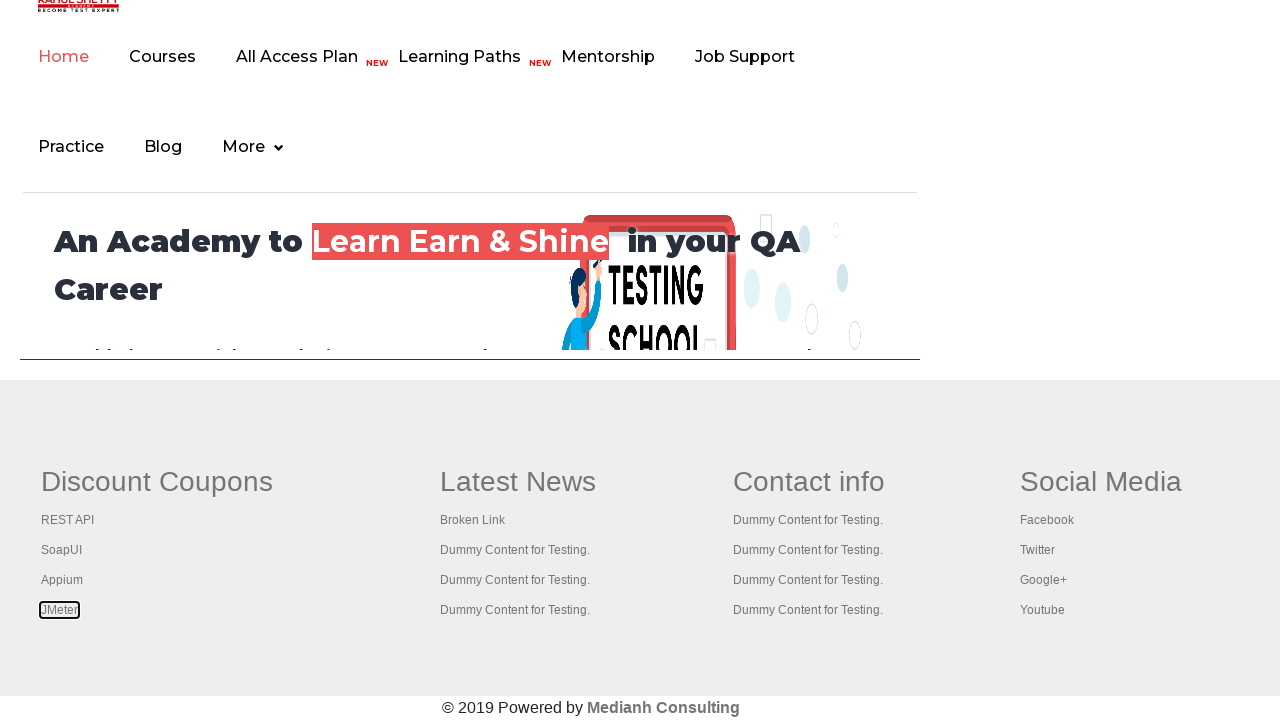

Waited 2 seconds to view tab 3 content
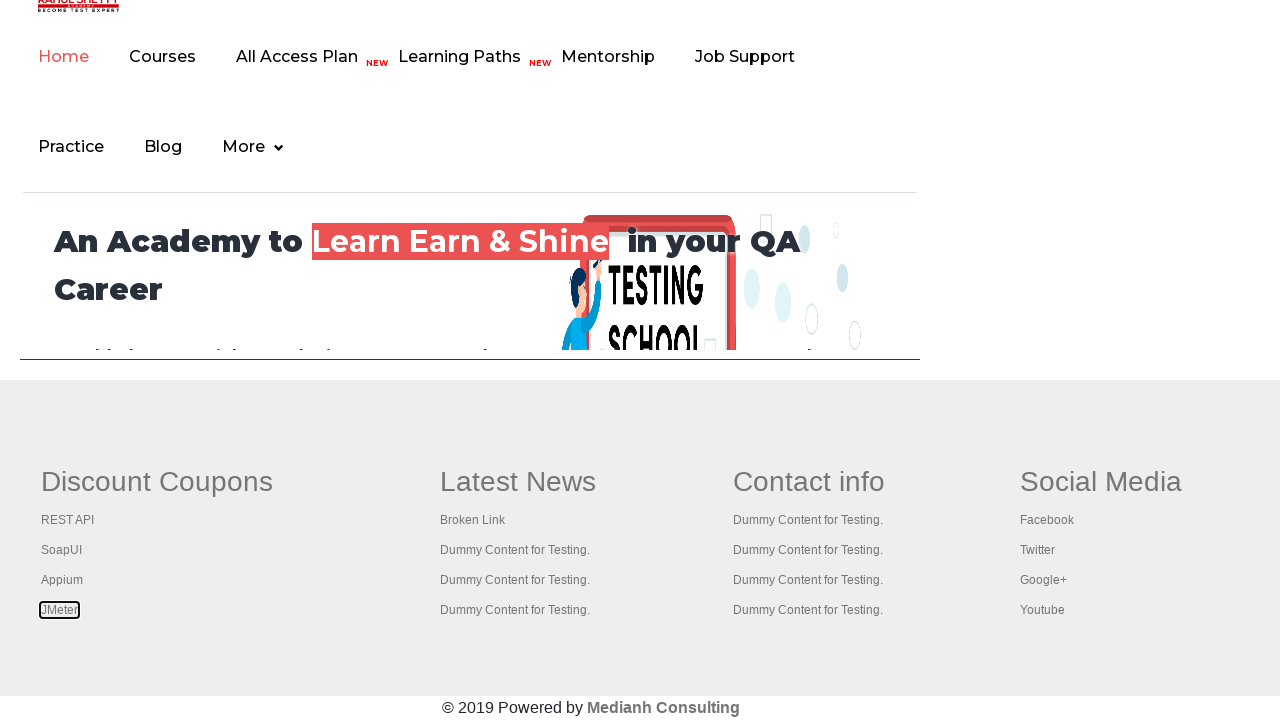

Switched to tab 4 of 6
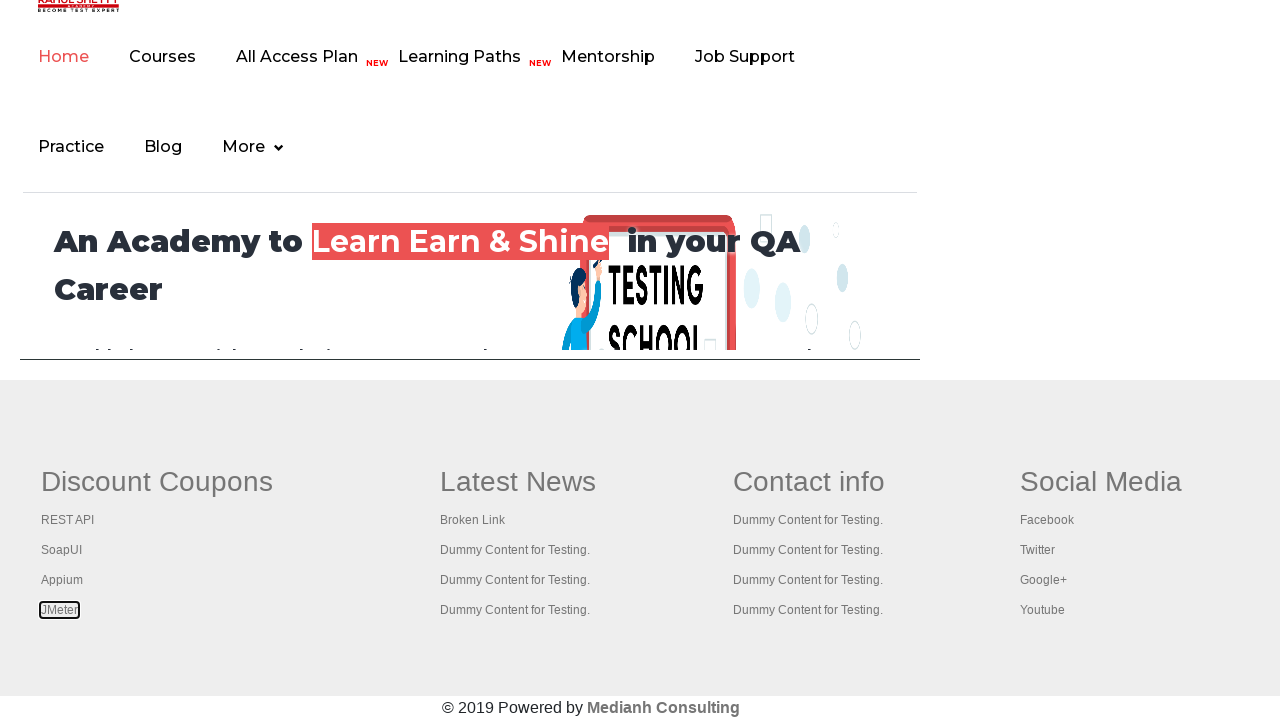

Tab 4 title: The World’s Most Popular API Testing Tool | SoapUI
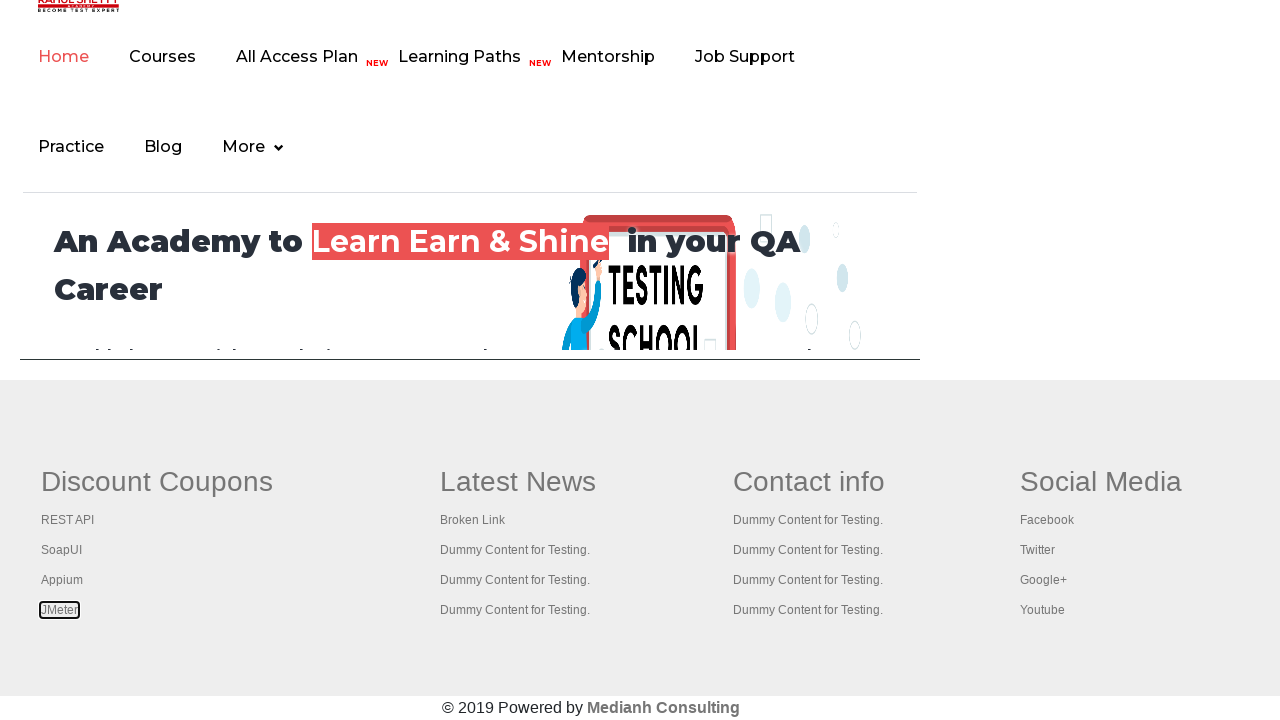

Waited 2 seconds to view tab 4 content
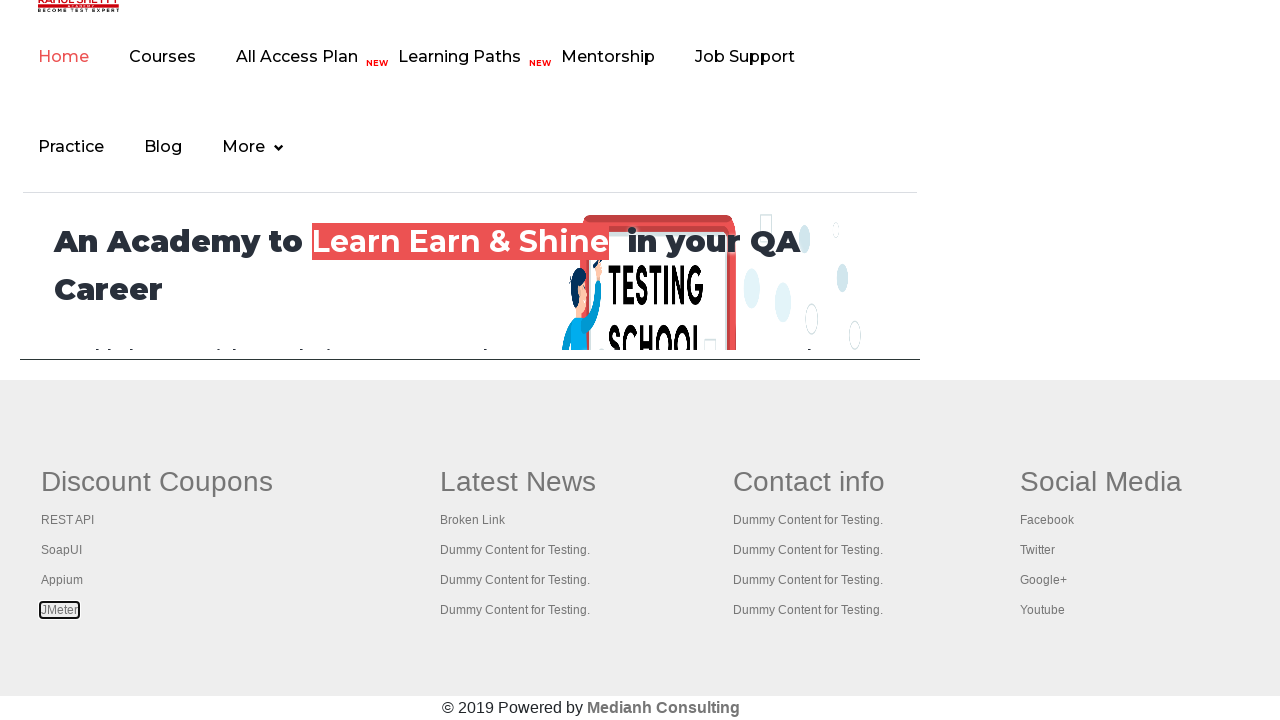

Switched to tab 5 of 6
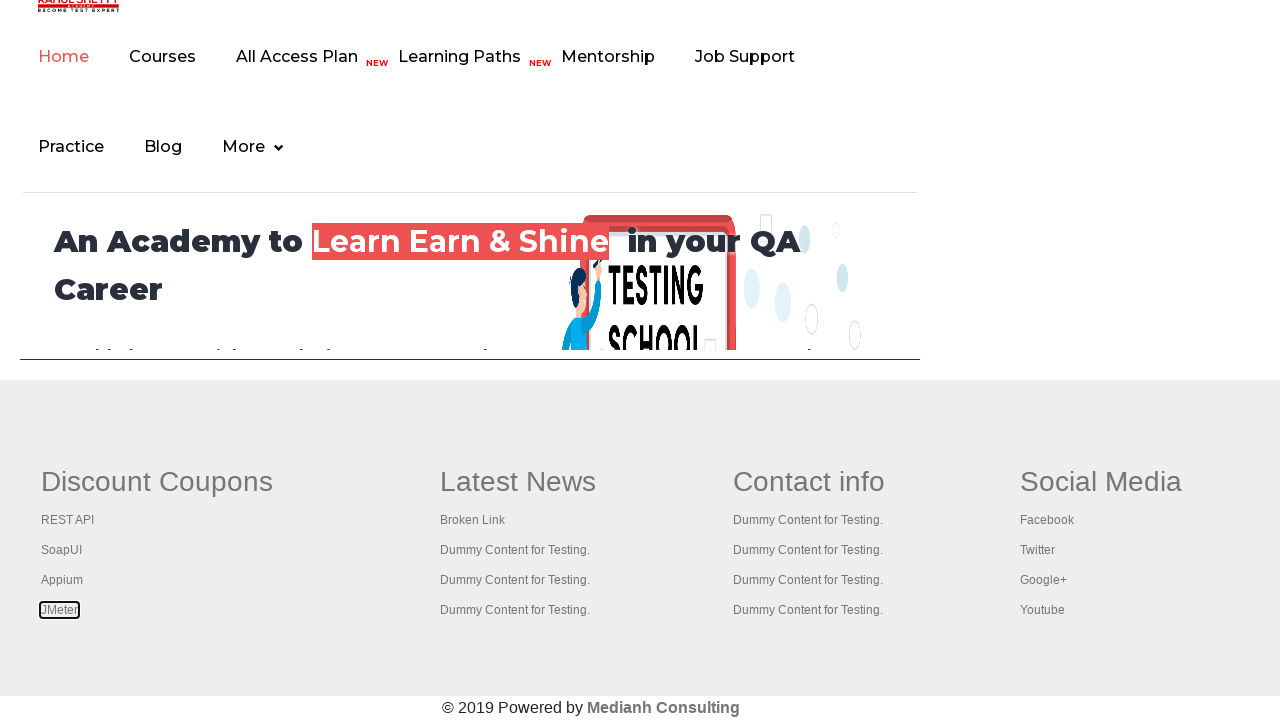

Tab 5 title: Appium tutorial for Mobile Apps testing | RahulShetty Academy | Rahul
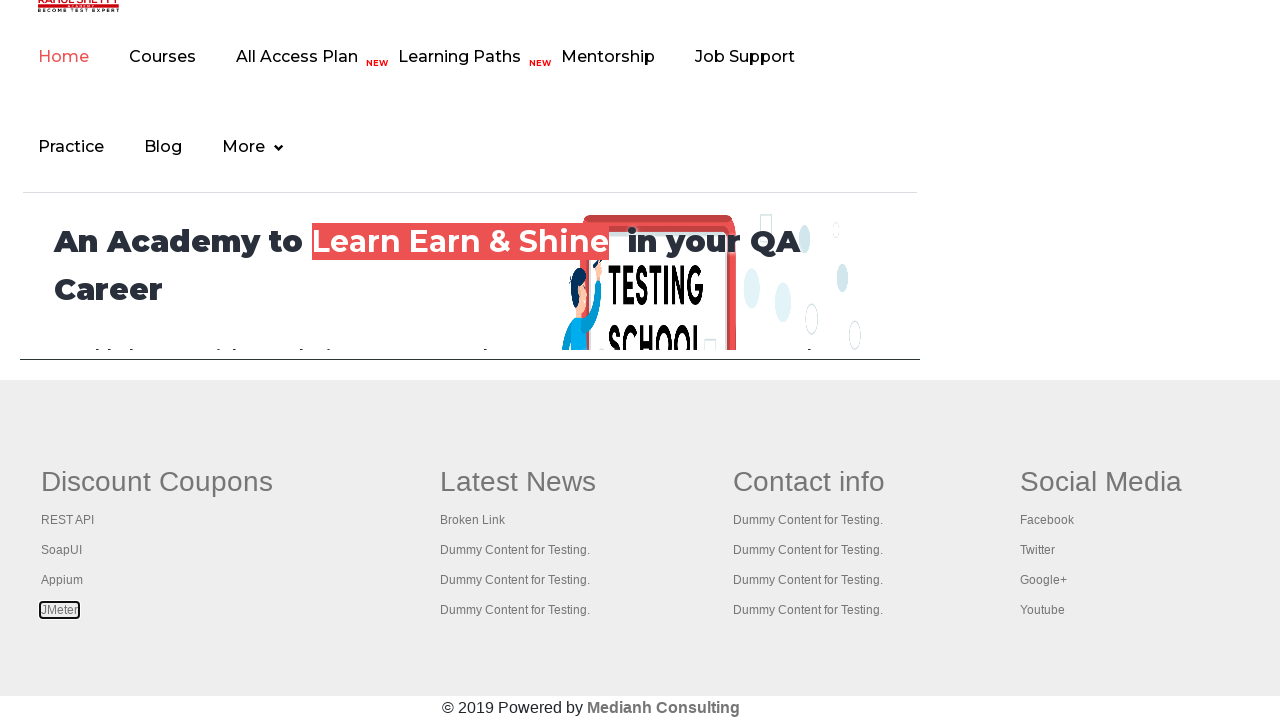

Waited 2 seconds to view tab 5 content
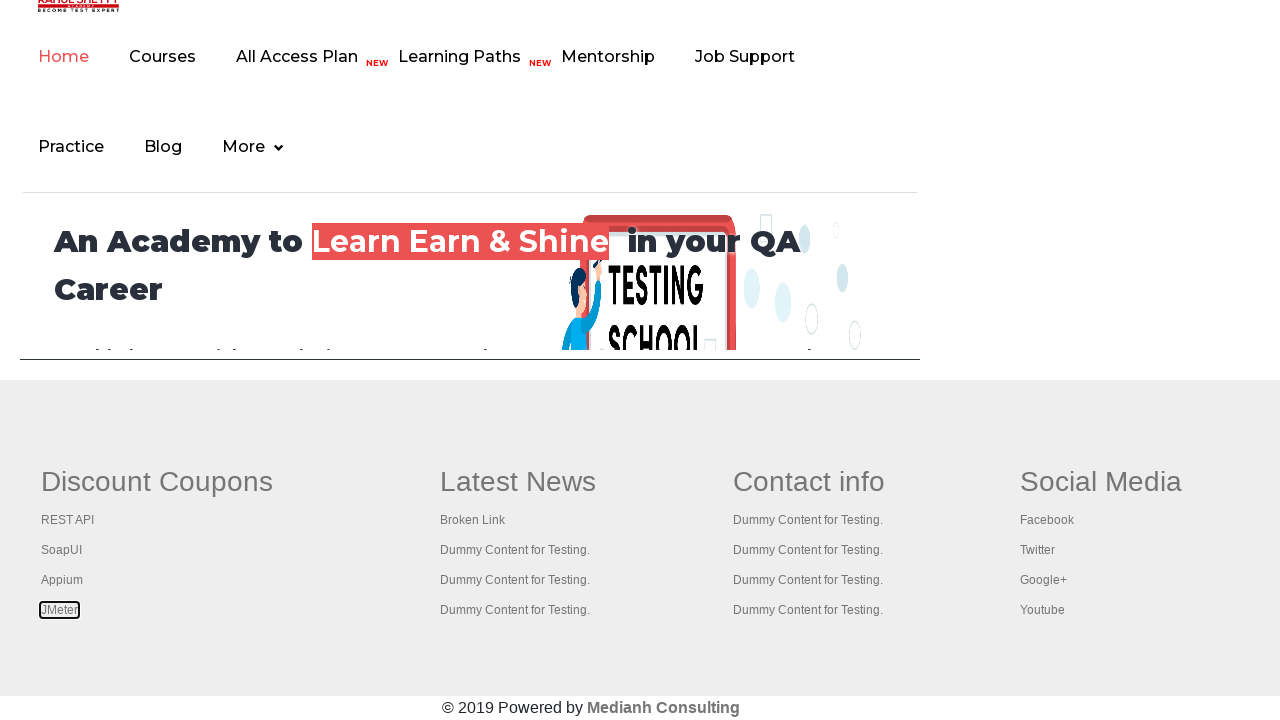

Switched to tab 6 of 6
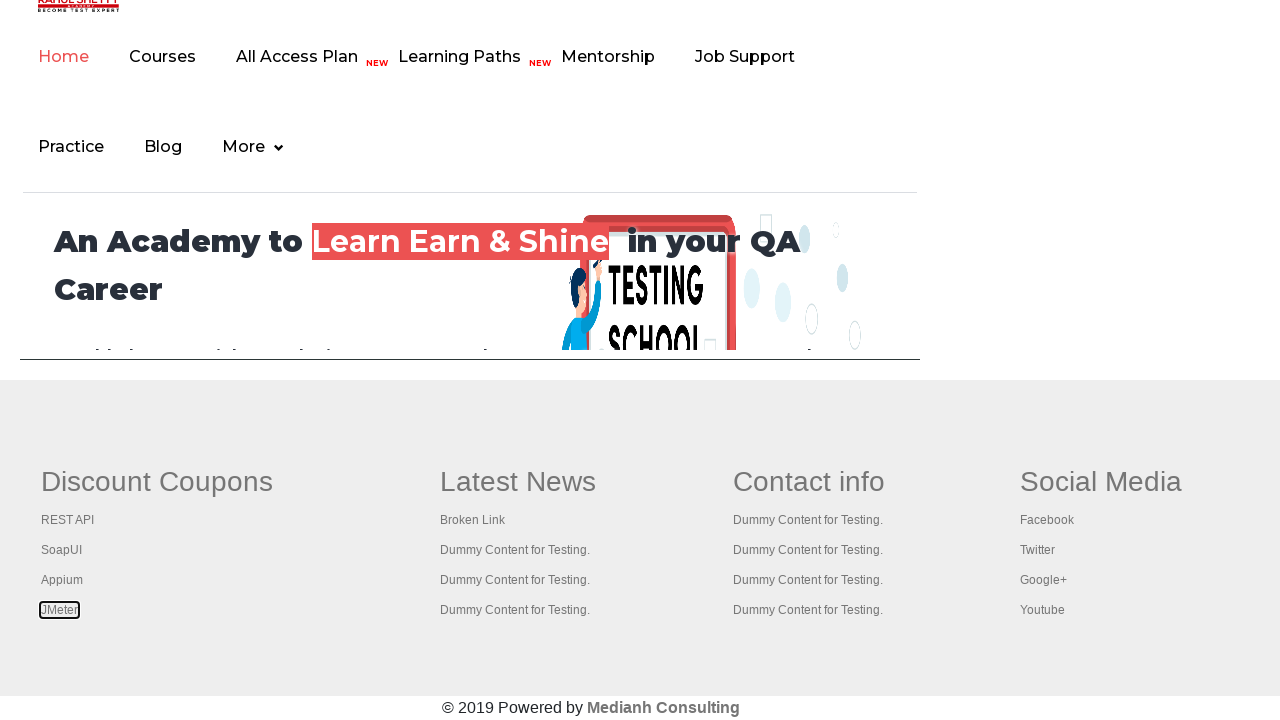

Tab 6 title: Apache JMeter - Apache JMeter™
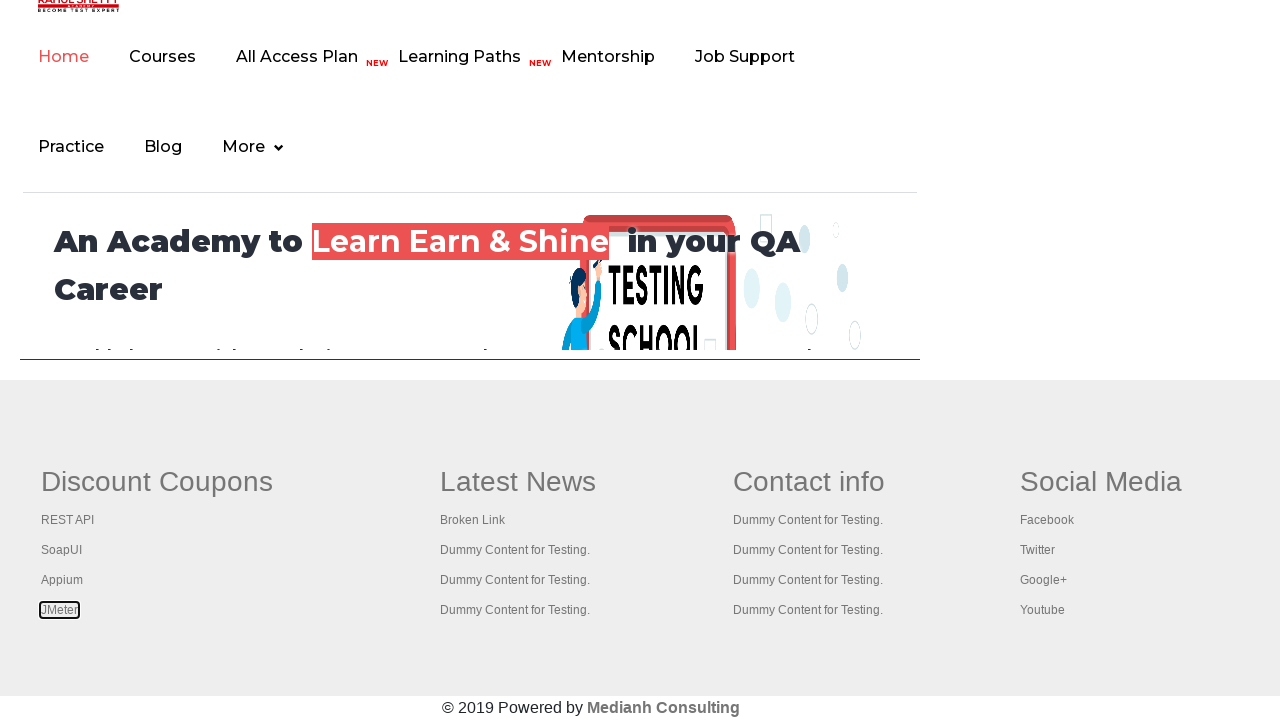

Waited 2 seconds to view tab 6 content
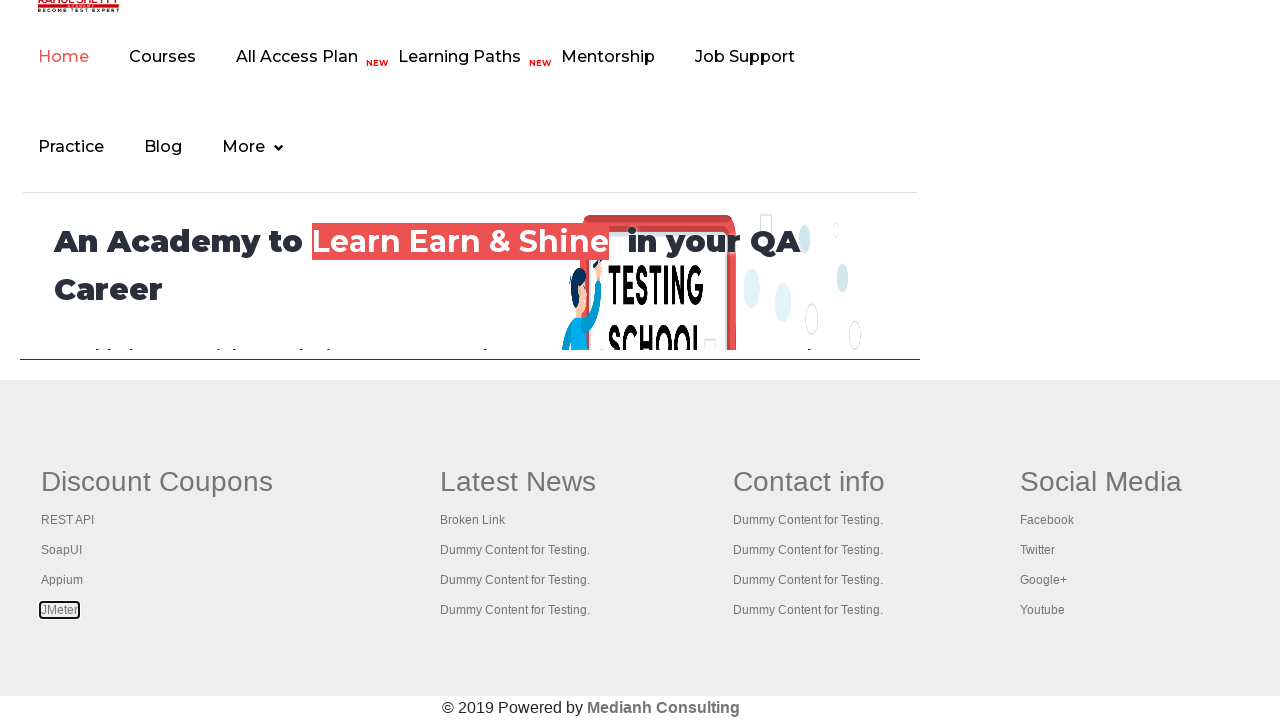

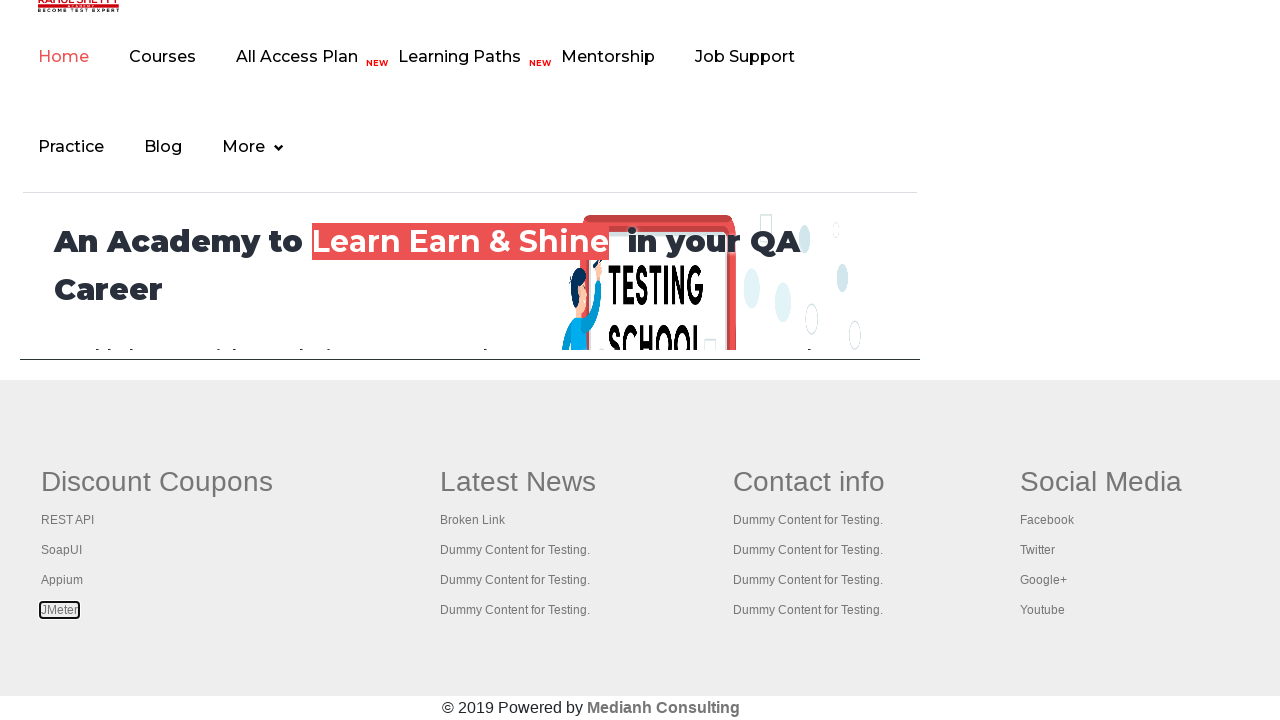